Tests the search functionality on Python.org by entering "pycon" in the search box, submitting the search, and verifying that results are returned.

Starting URL: https://www.python.org

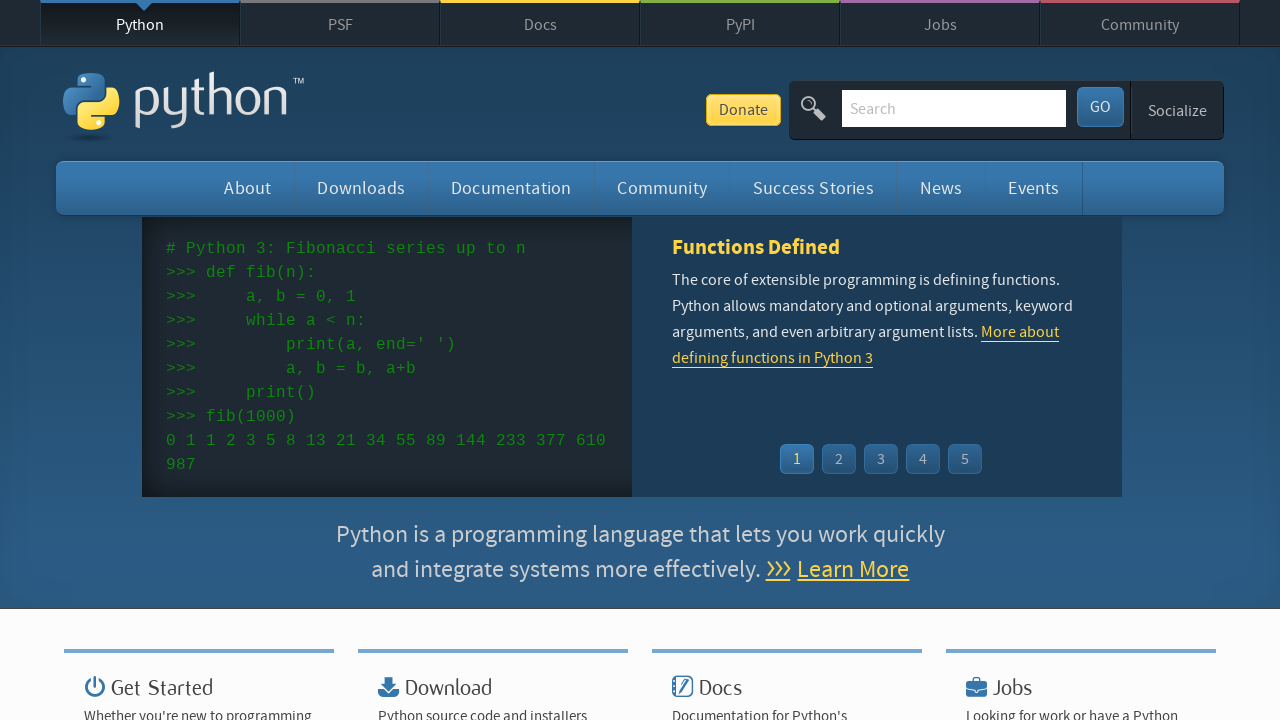

Verified 'Python' is in page title
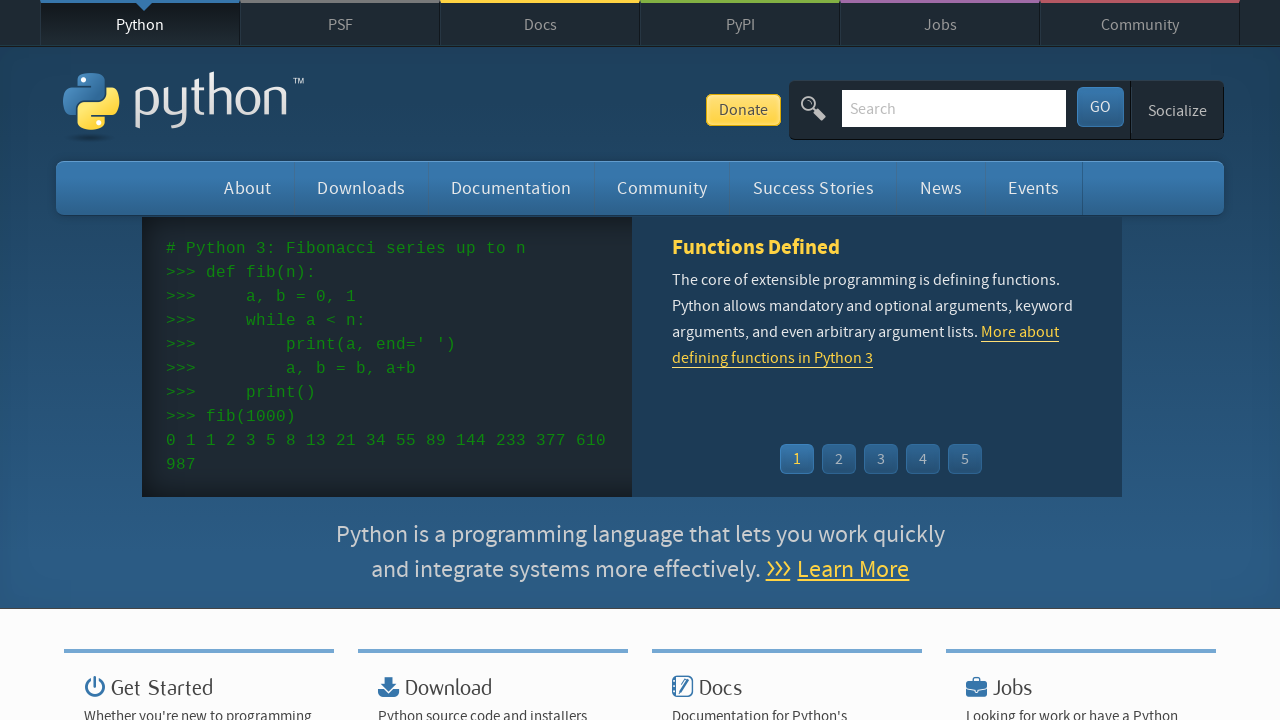

Filled search box with 'pycon' on input[name='q']
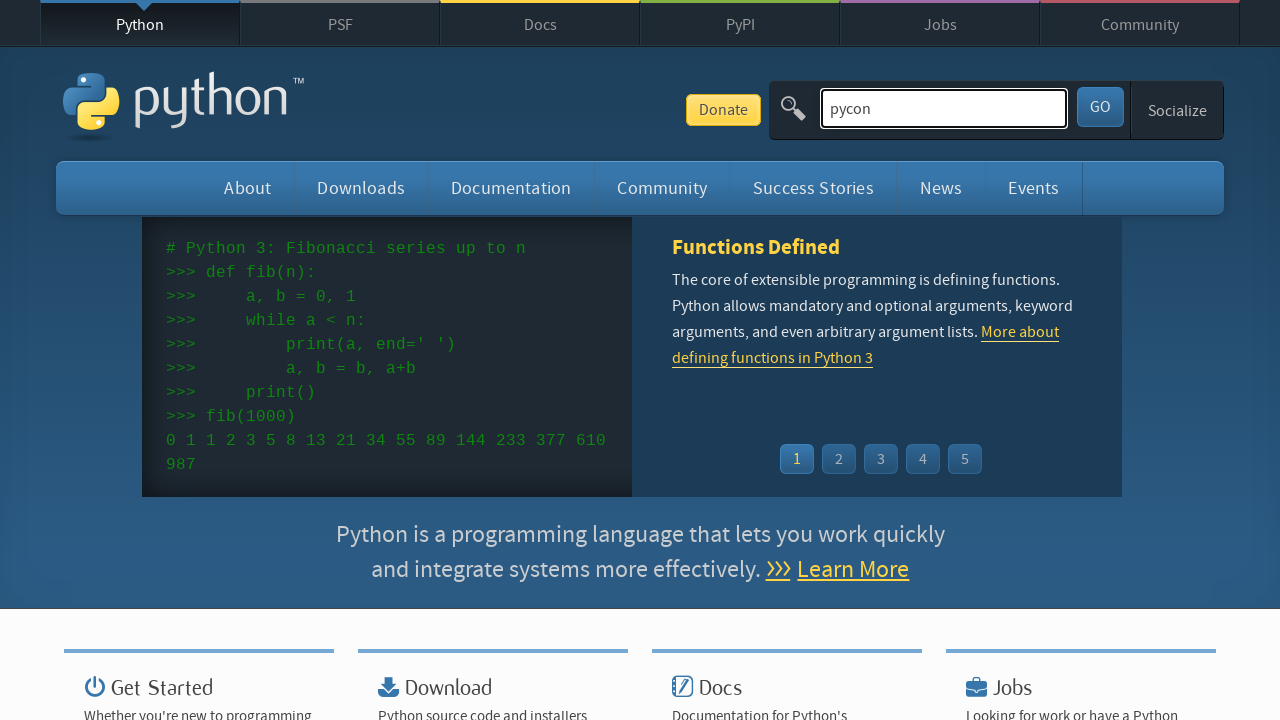

Pressed Enter to submit search query on input[name='q']
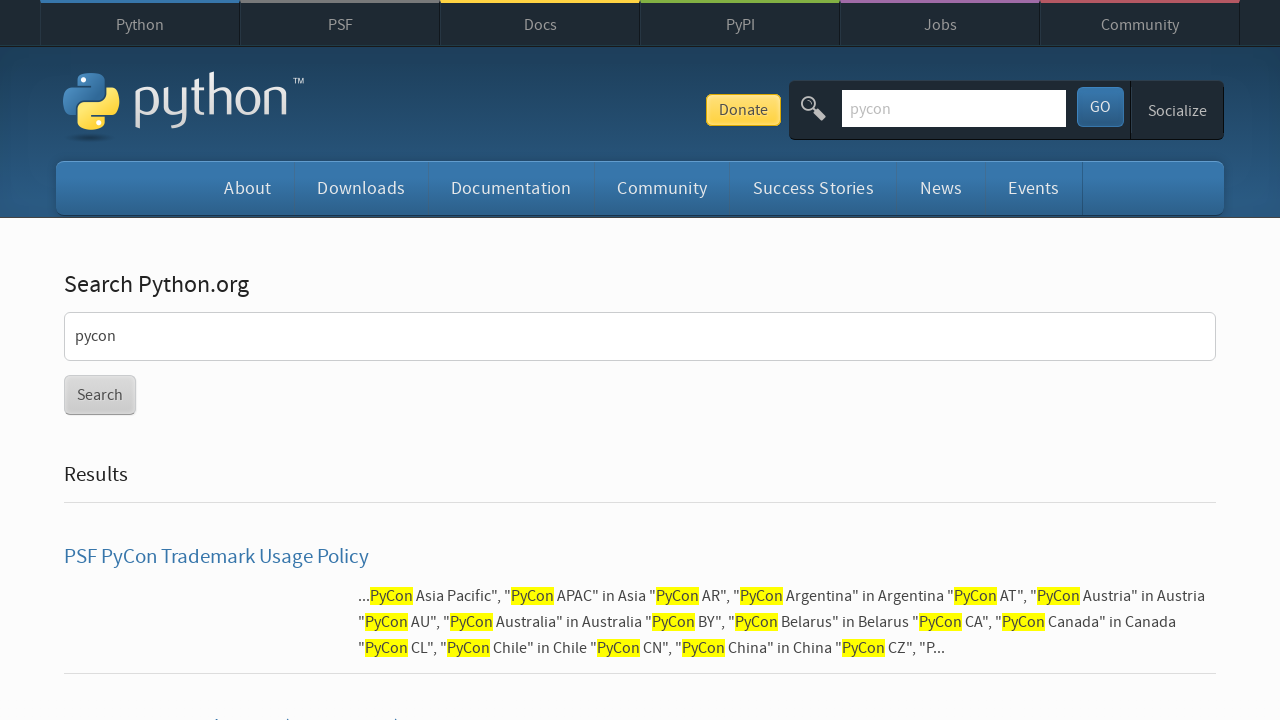

Waited for network to become idle after search
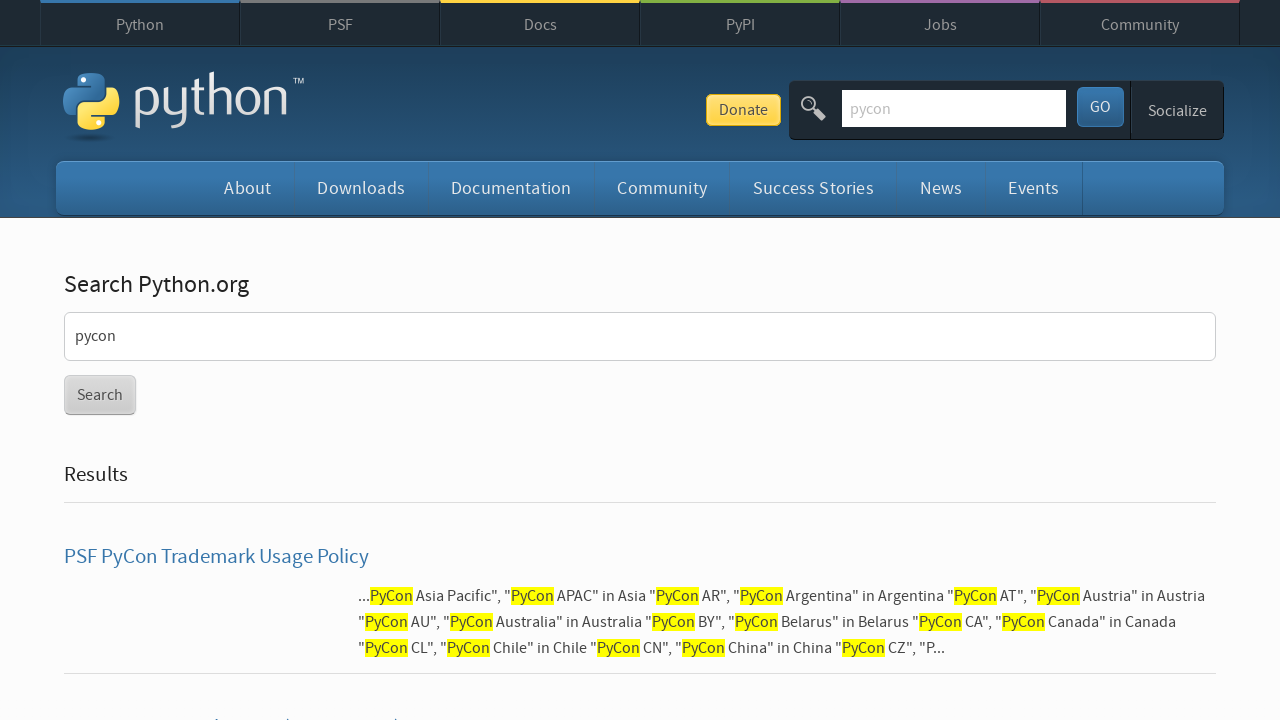

Verified search results were returned (no 'No results found' message)
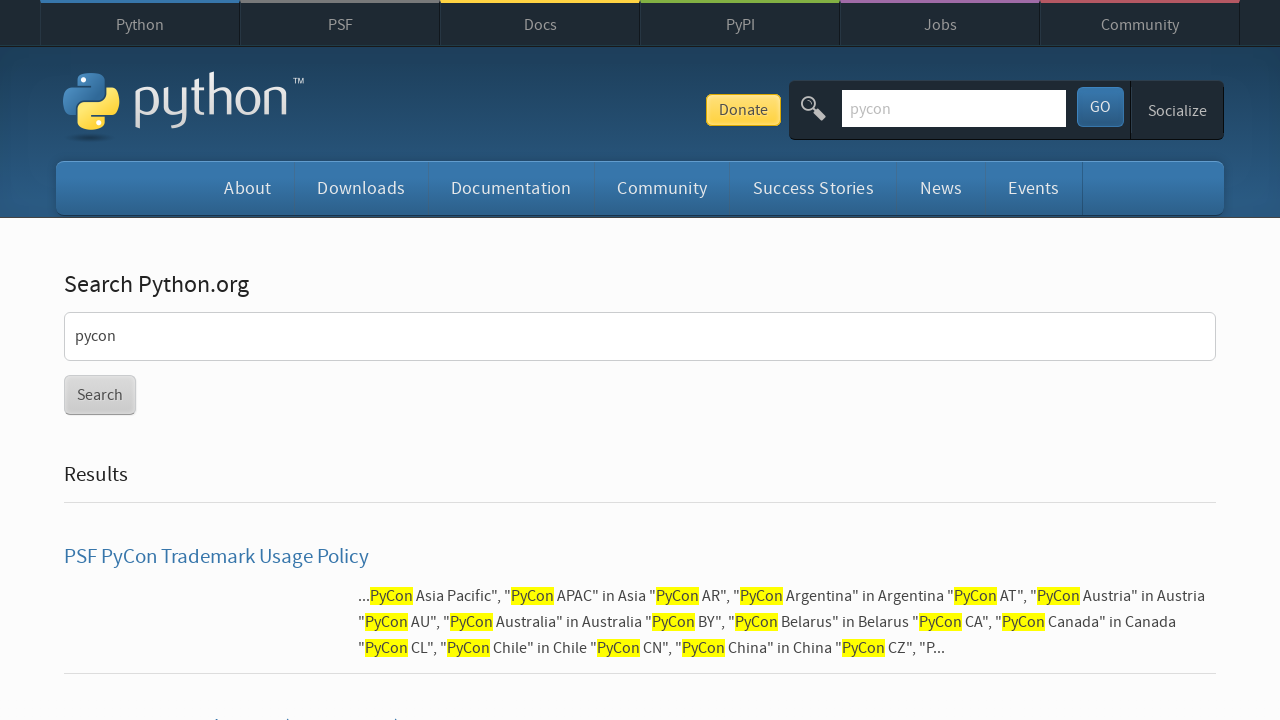

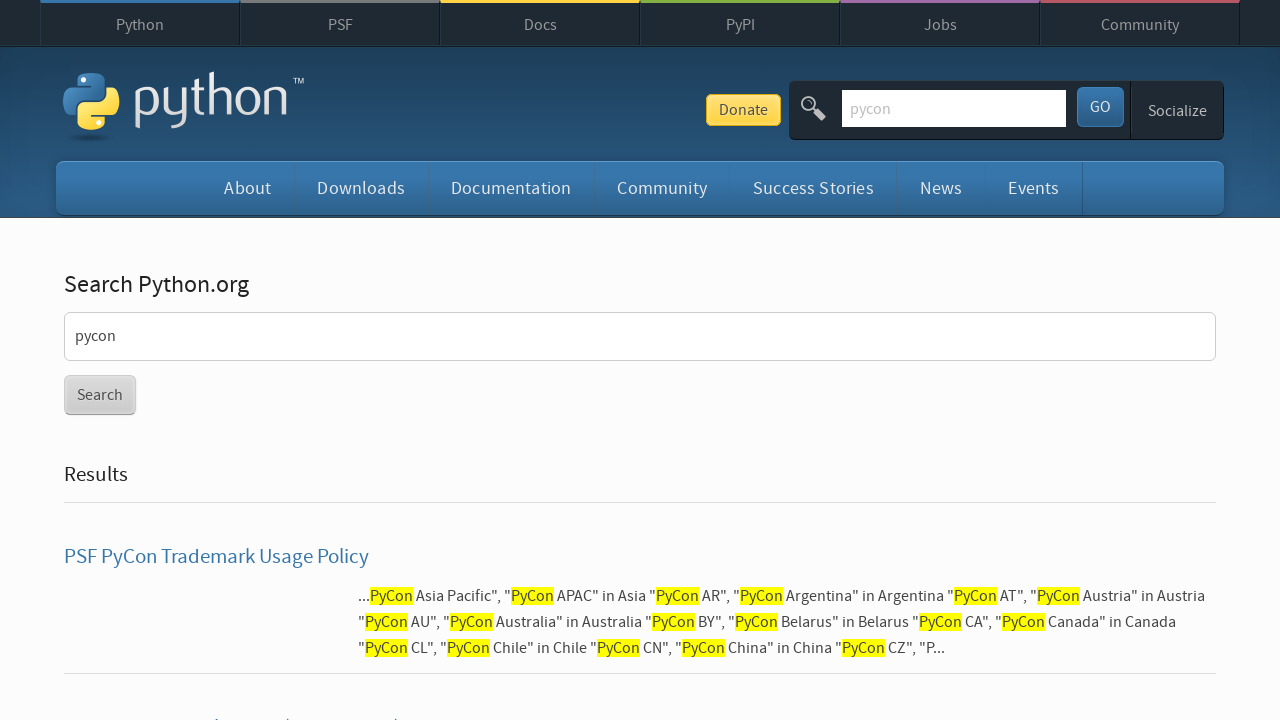